Tests button click functionality by clicking a button identified by CSS selector on a buttons demo page

Starting URL: https://www.automationtesting.co.uk/buttons.html

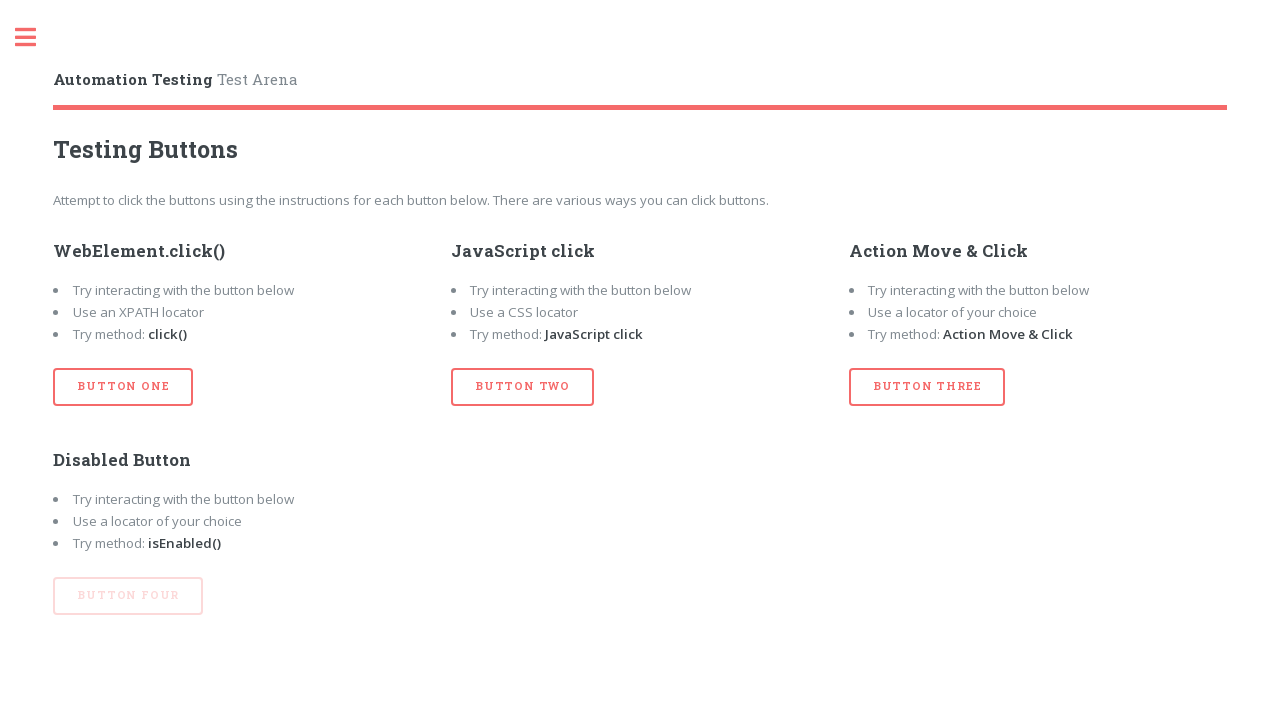

Clicked the first button identified by CSS selector button#btn_one on the buttons demo page at (123, 387) on button#btn_one
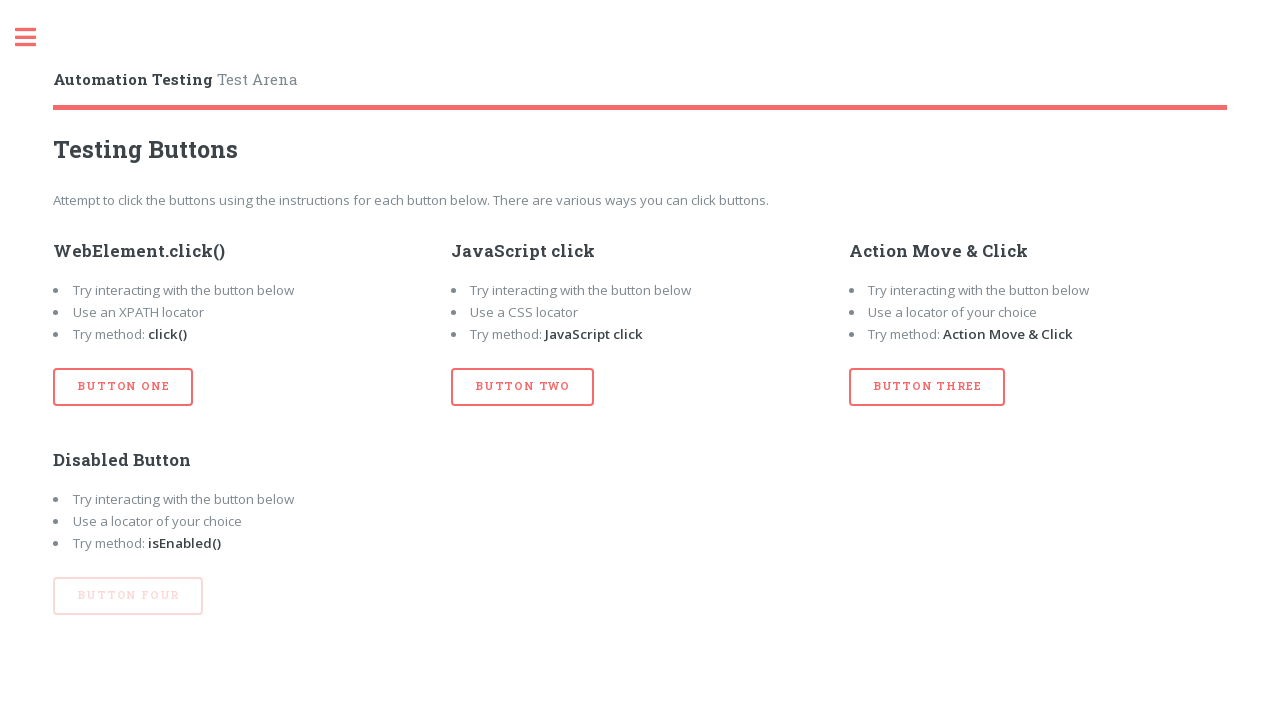

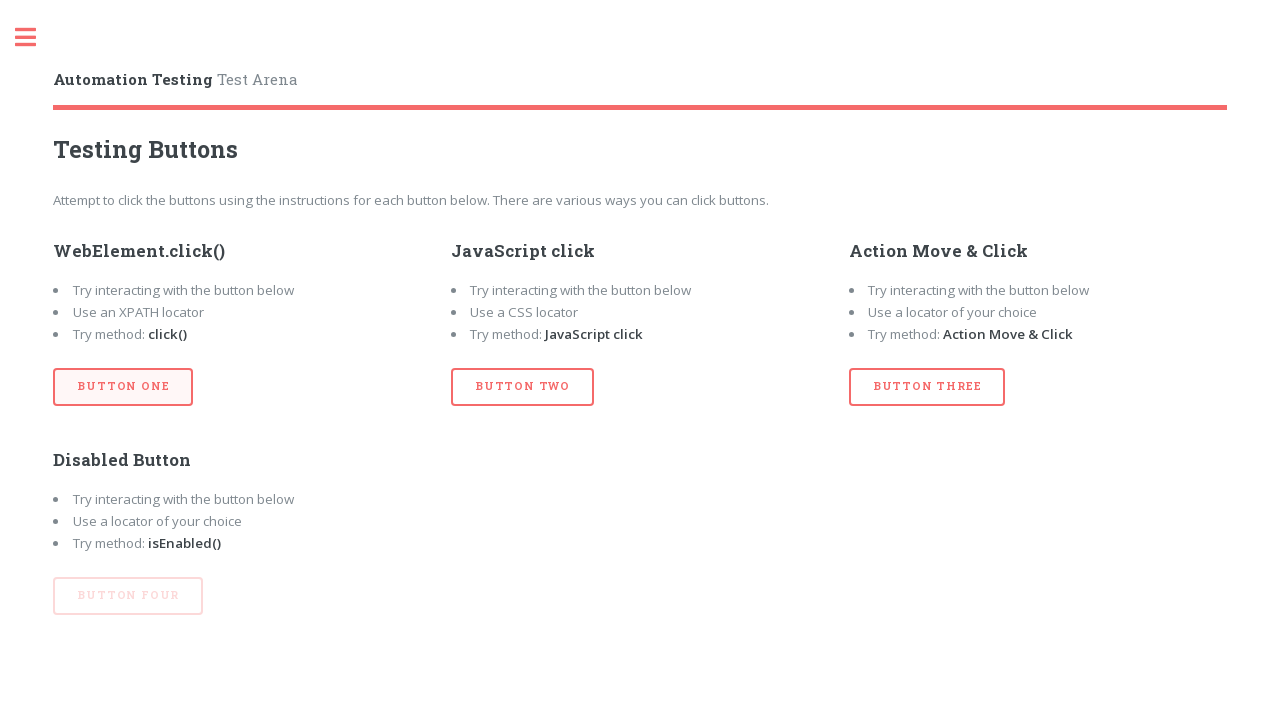